Tests adding a todo item and filtering the view to show completed items

Starting URL: https://todomvc.com/examples/knockoutjs/

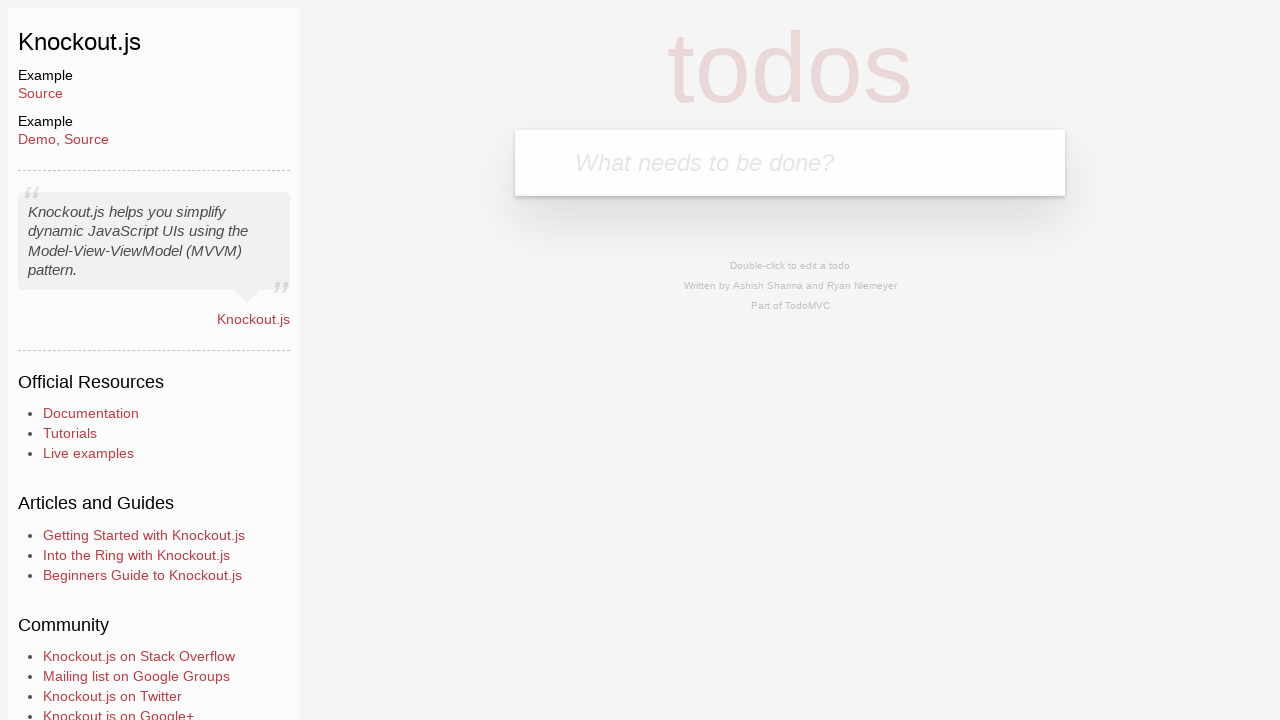

Filled new todo input field with 'New Todo Item' on .new-todo
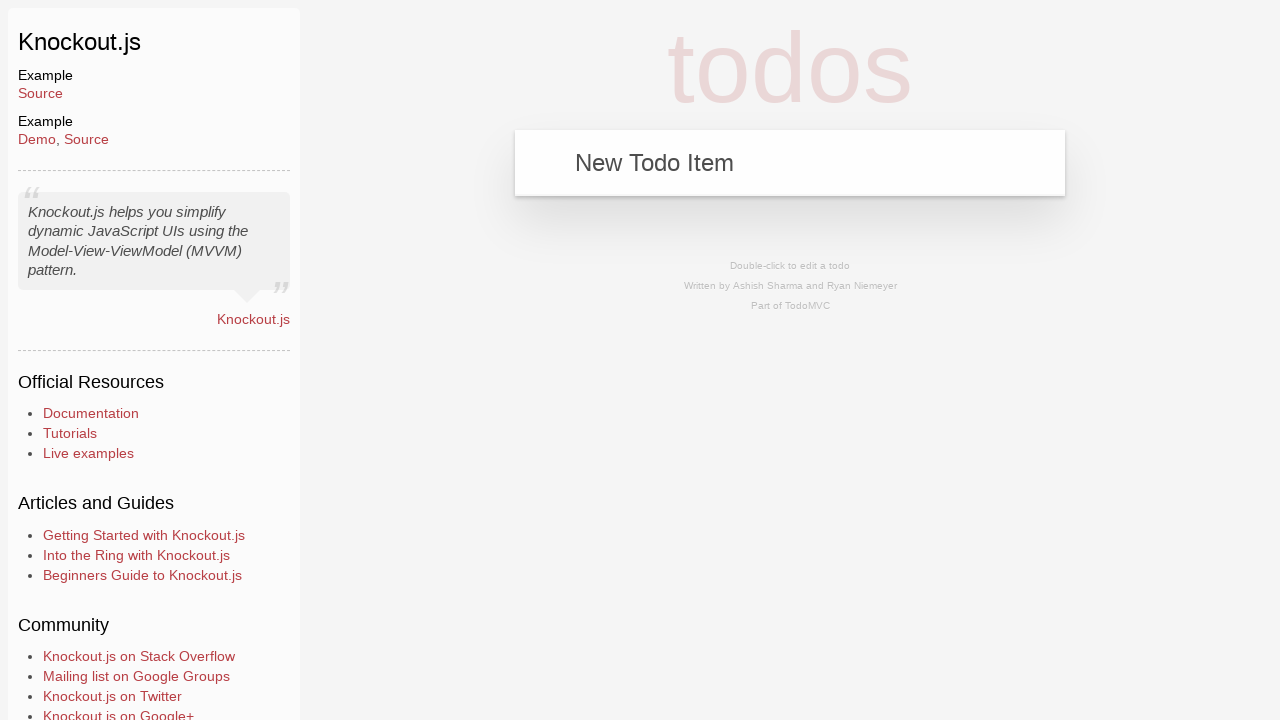

Pressed Enter to add the todo item on .new-todo
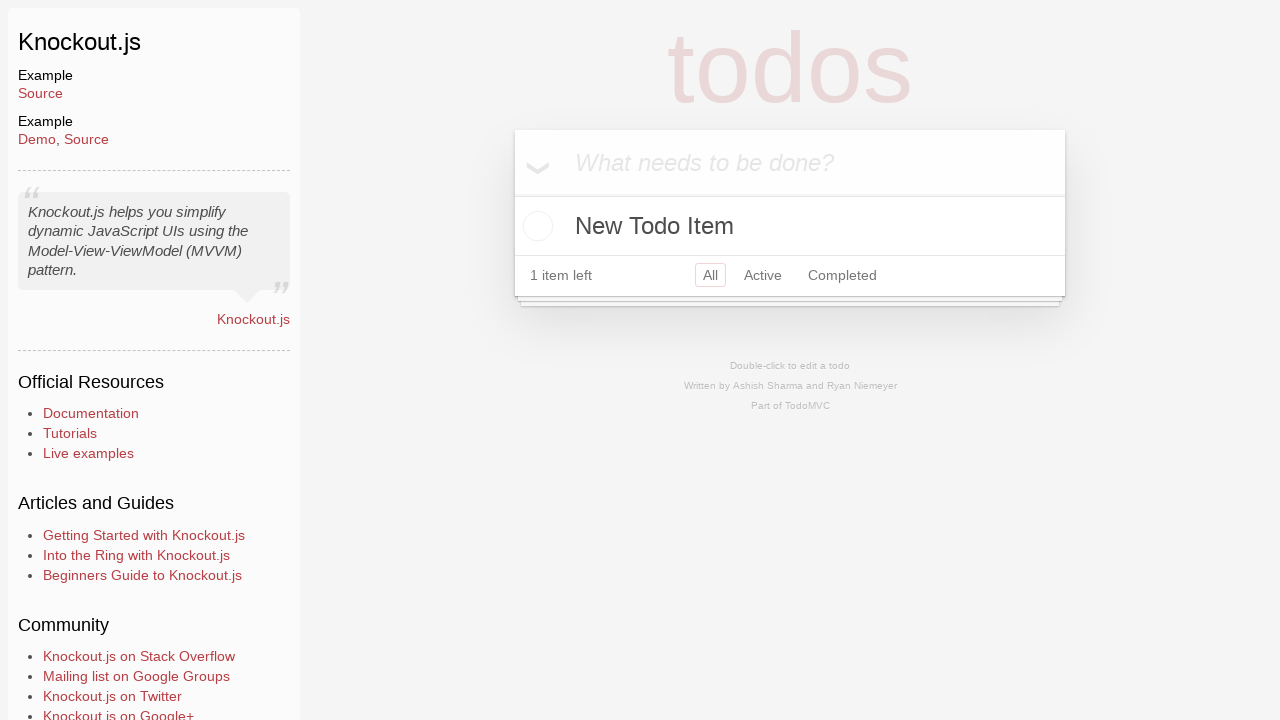

Clicked the 'Completed' filter link to show completed items at (842, 275) on a:has-text('Completed')
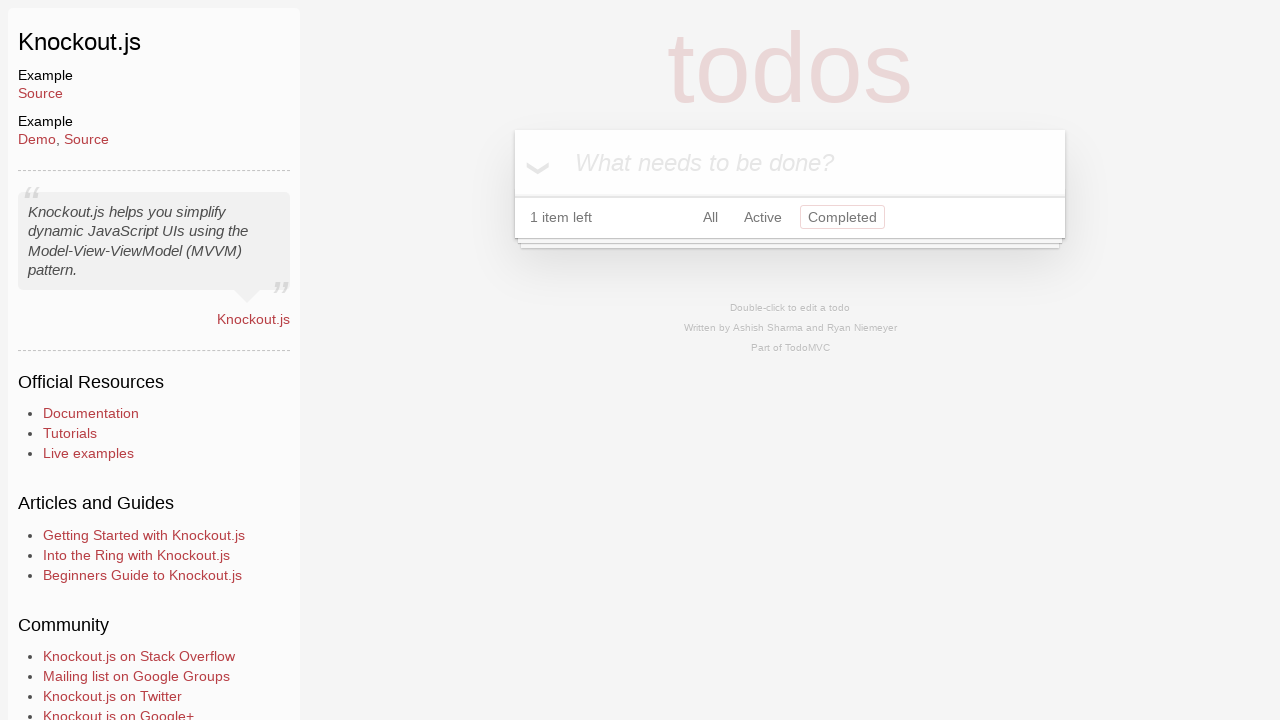

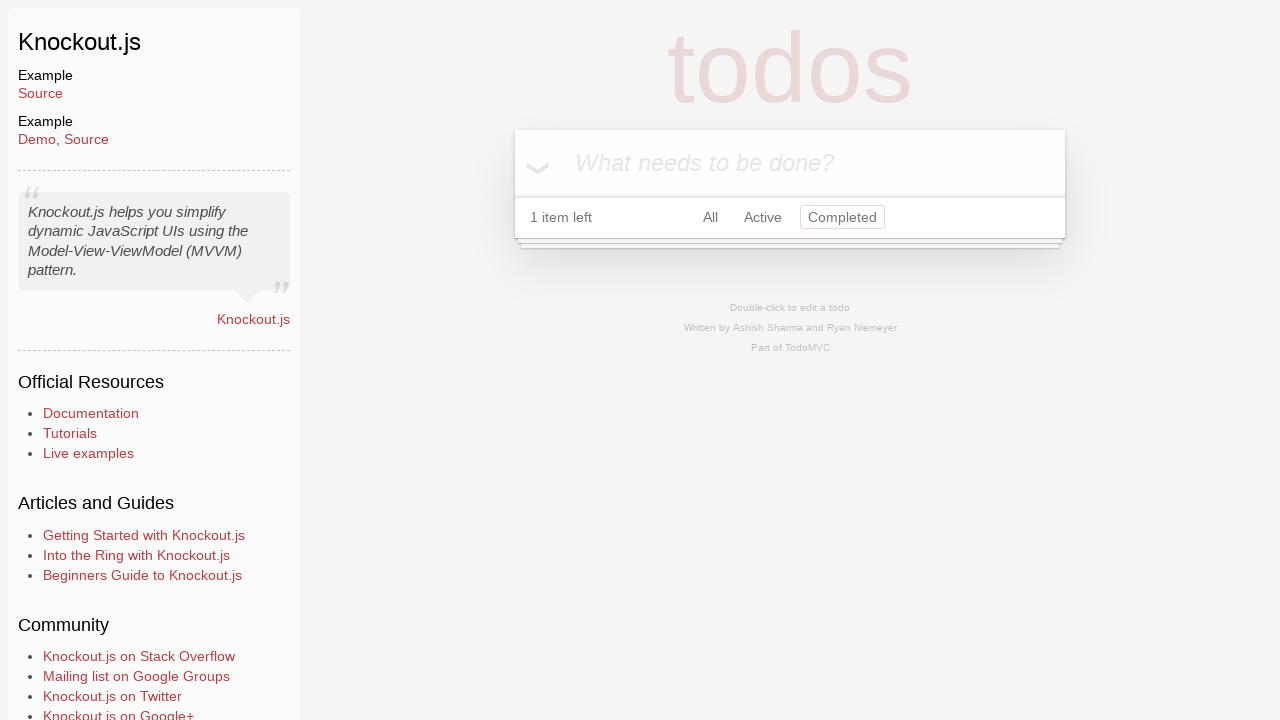